Tests clicking a button with a specific class attribute on a UI testing playground page

Starting URL: http://uitestingplayground.com/classattr

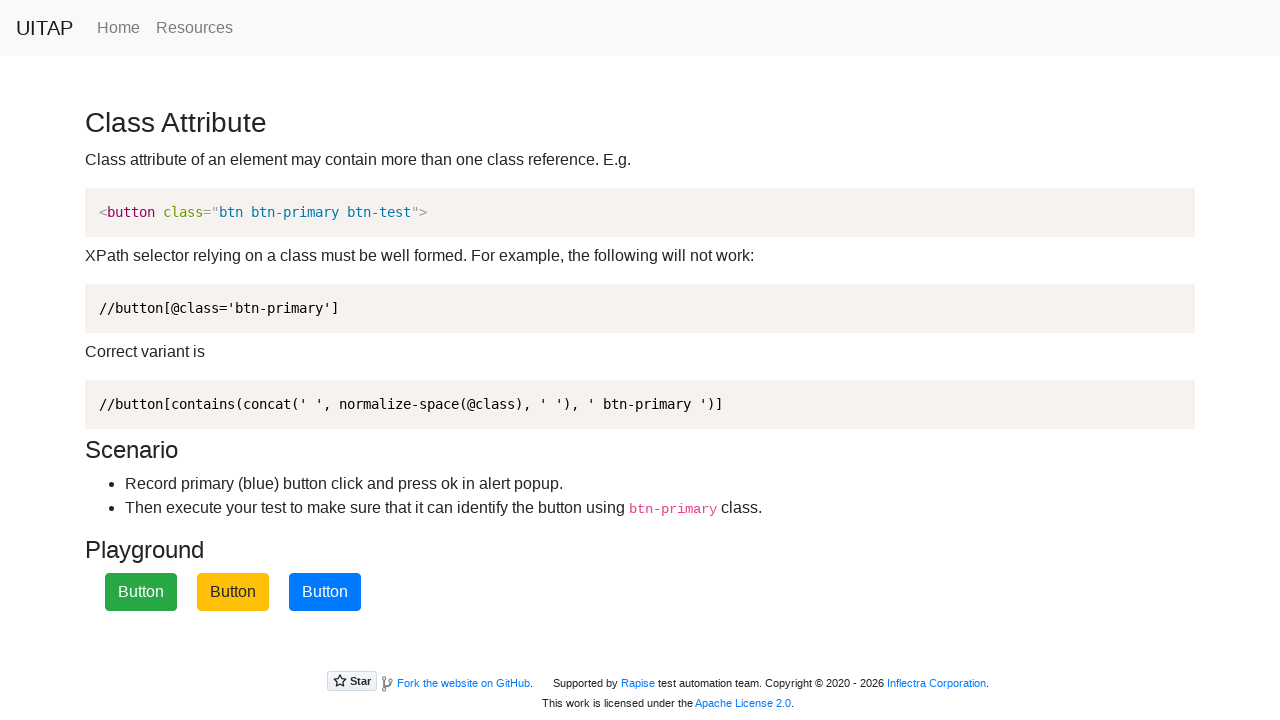

Clicked the blue button with primary class at (325, 592) on .btn-primary
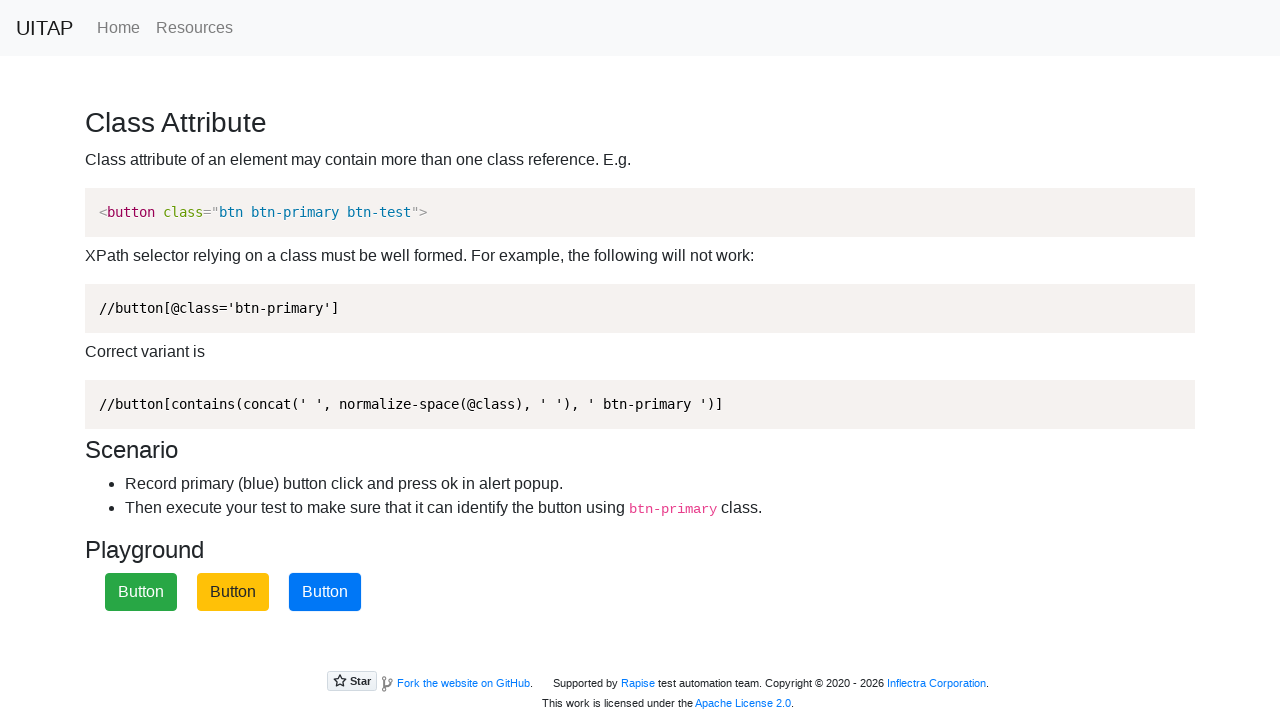

Set up dialog handler to accept alerts
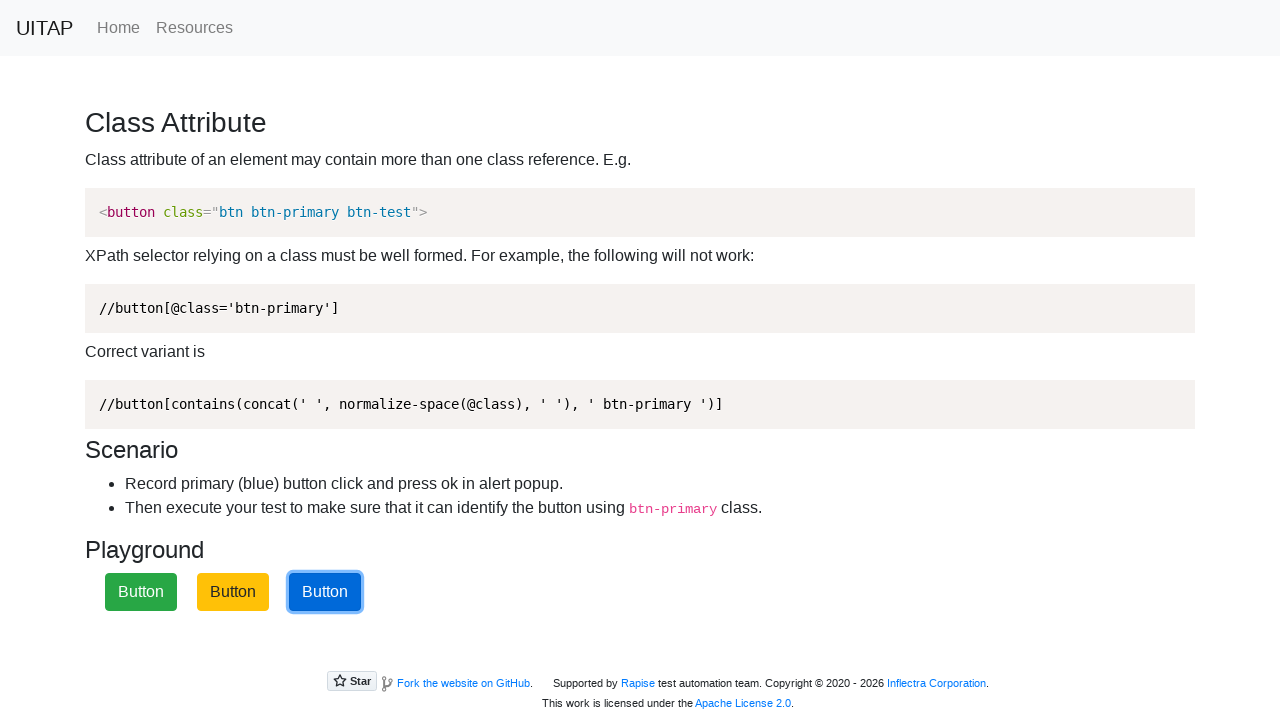

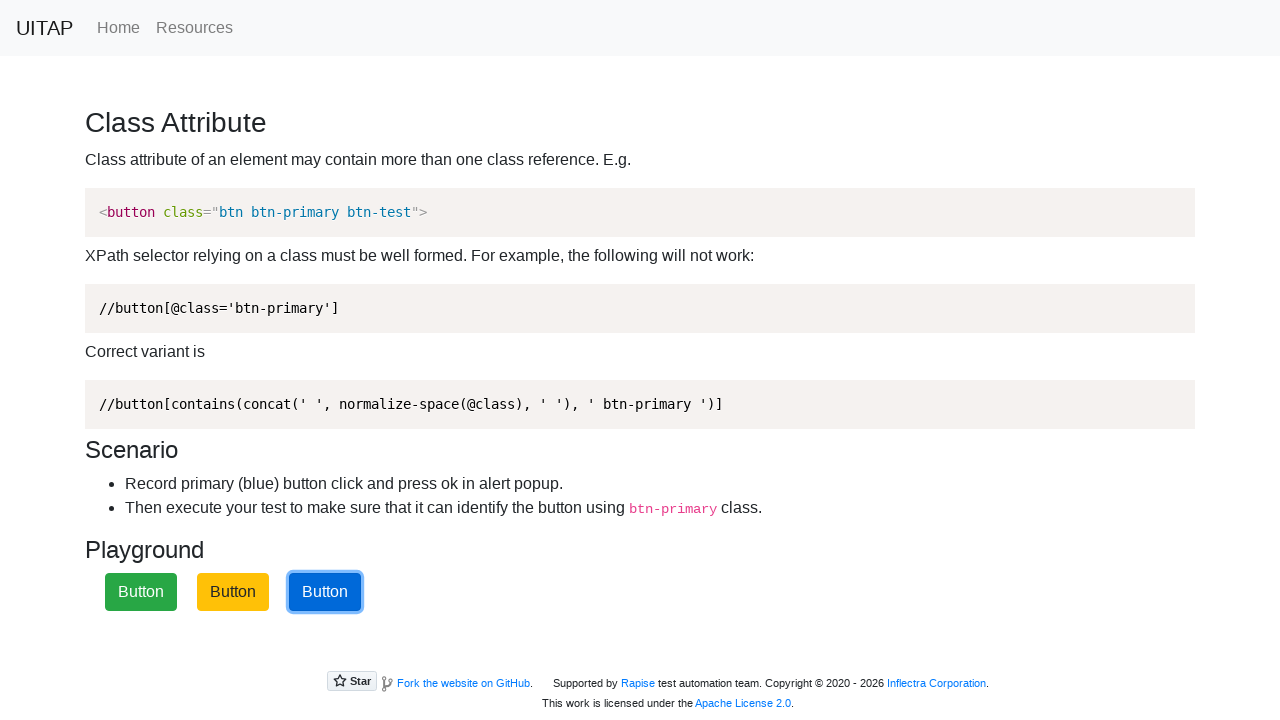